Tests product filtering by clicking a color filter and verifying the filtered product grid shows 2 products

Starting URL: https://demo.applitools.com/tlcHackathonMasterV2.html

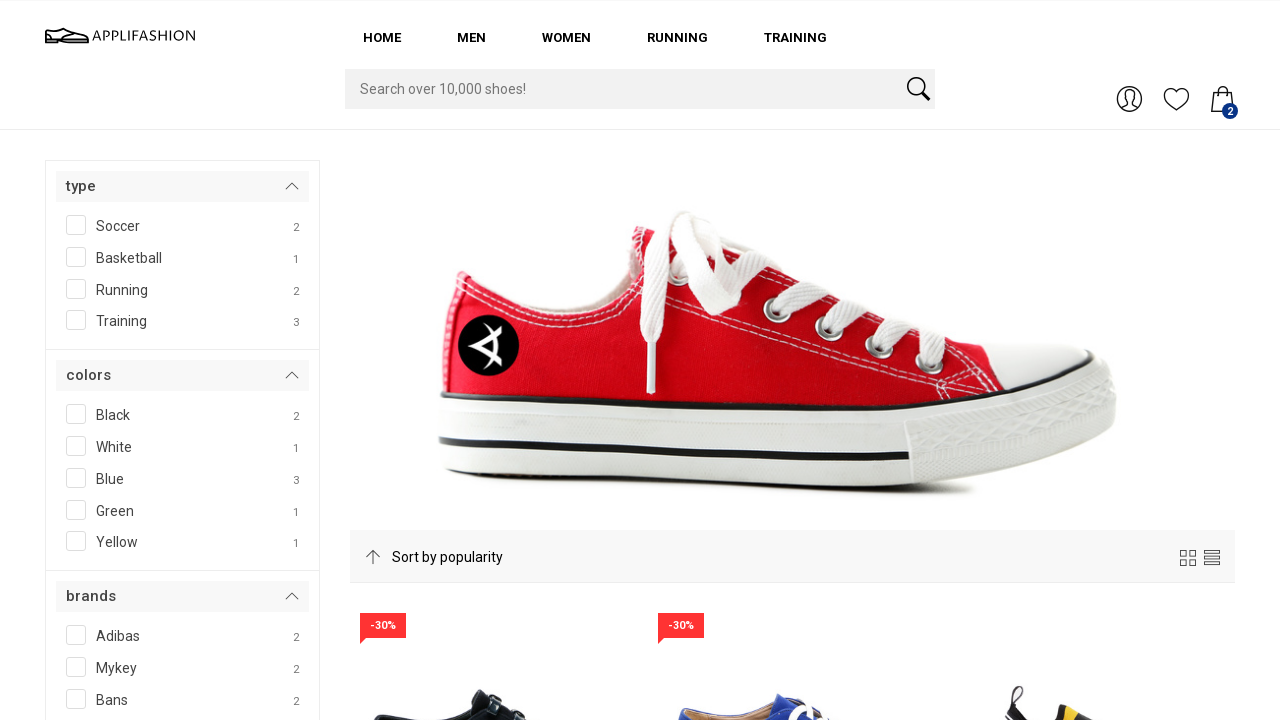

Verified 4 type filters are present
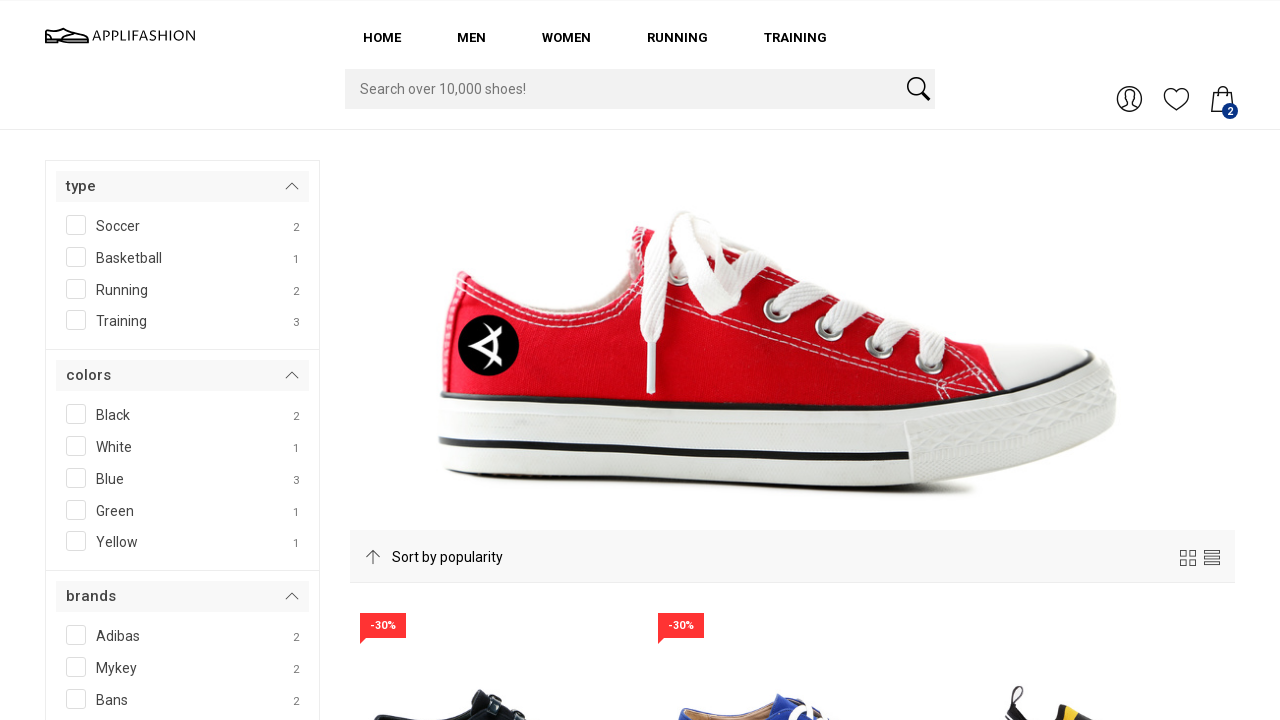

Verified 5 color filters are present
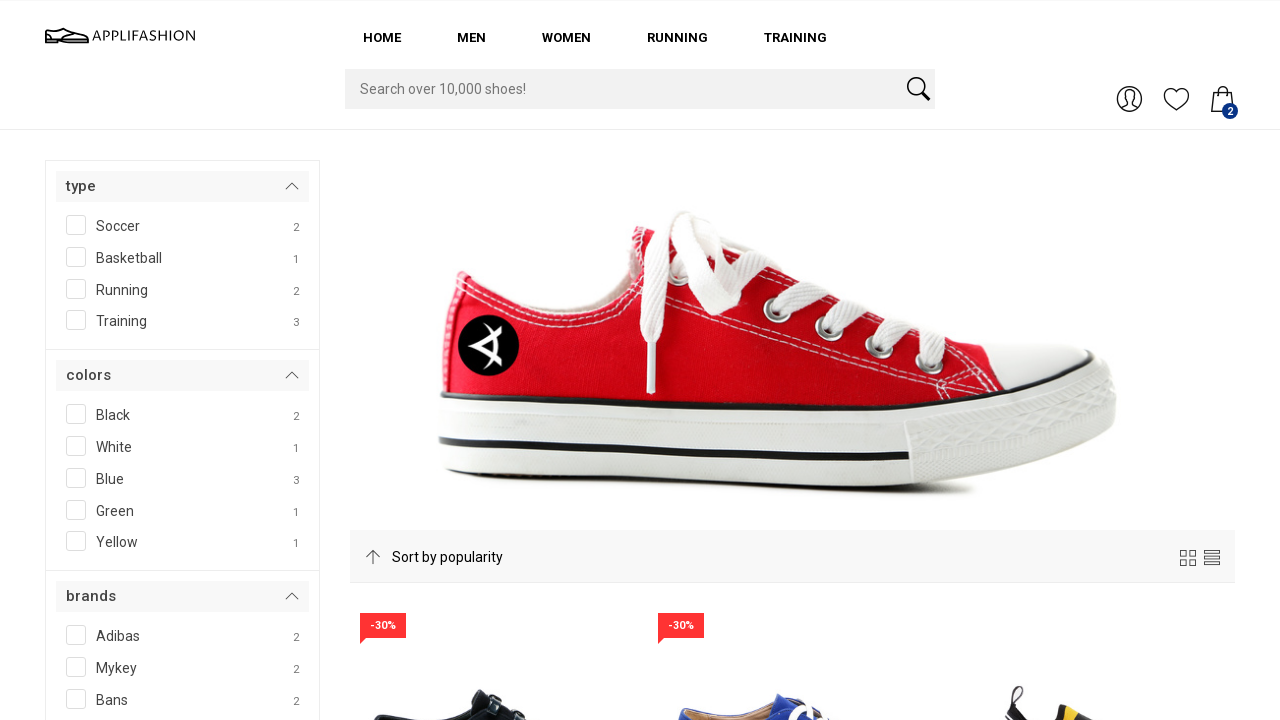

Verified 5 brand filters are present
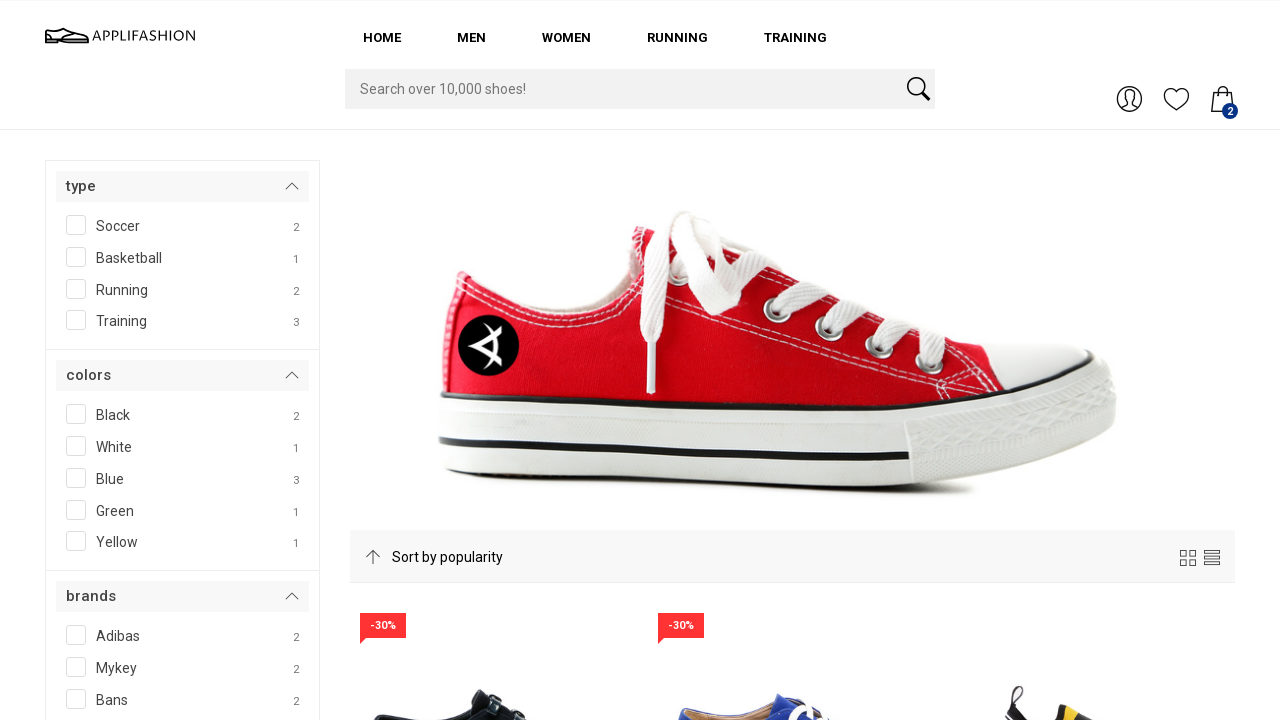

Verified 4 price filters are present
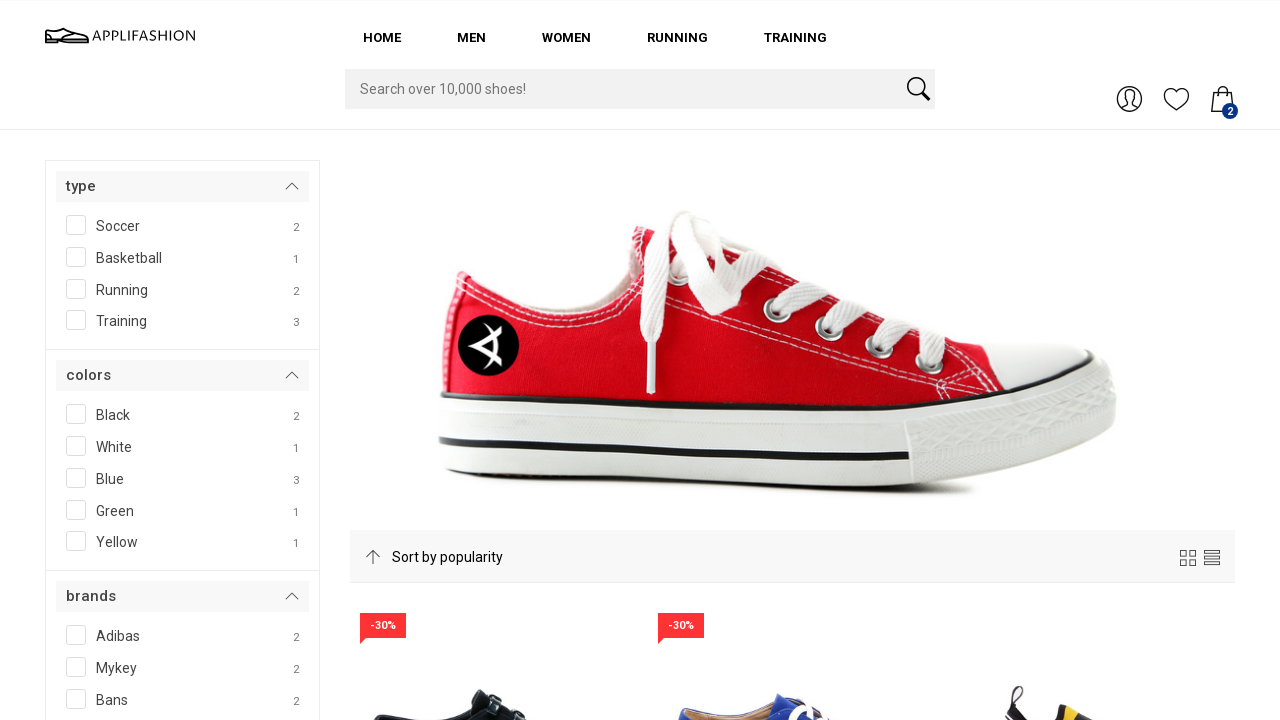

Clicked on a color filter checkbox at (76, 414) on #SPAN__checkmark__107
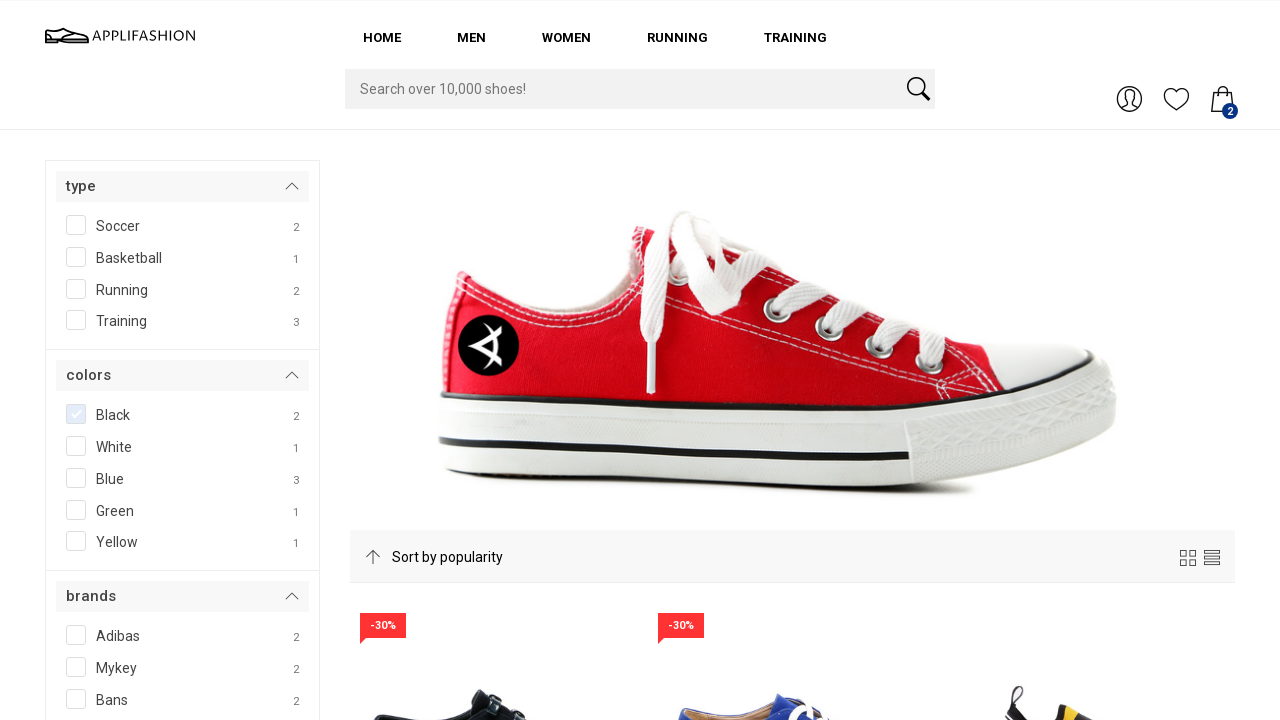

Clicked filter button to apply color filter at (103, 360) on #filterBtn
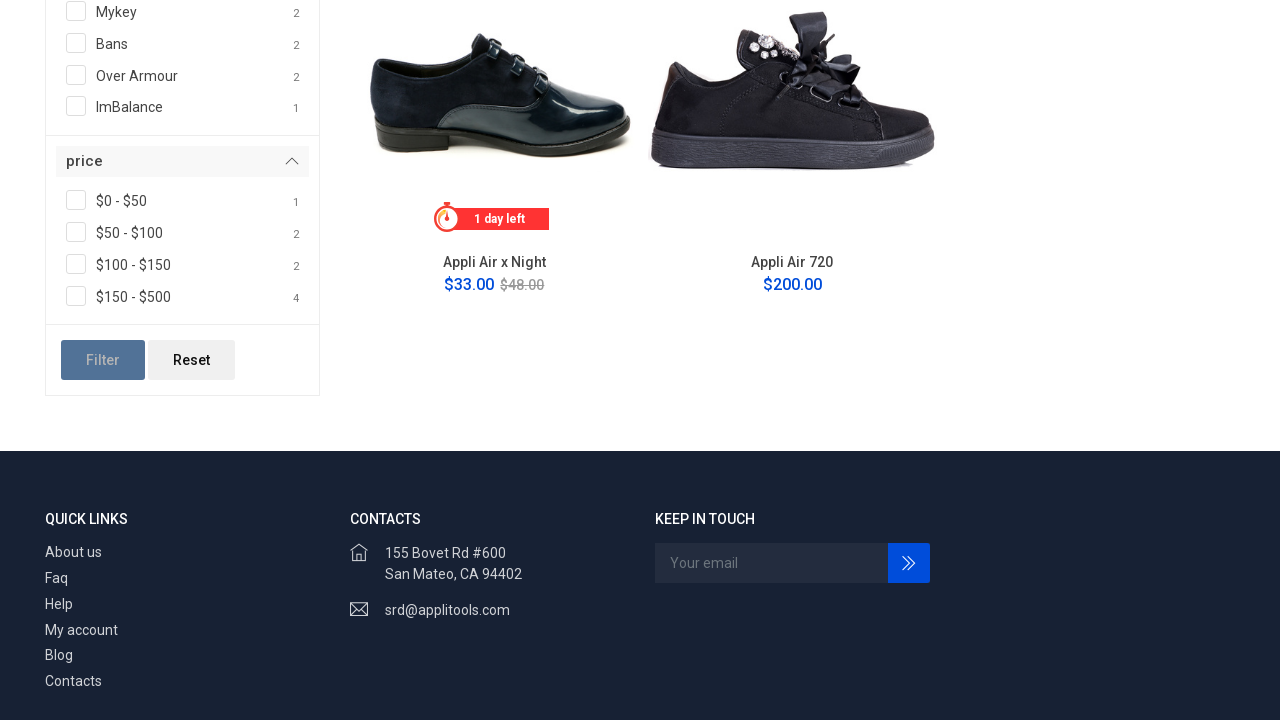

Verified filtered product grid shows 2 products
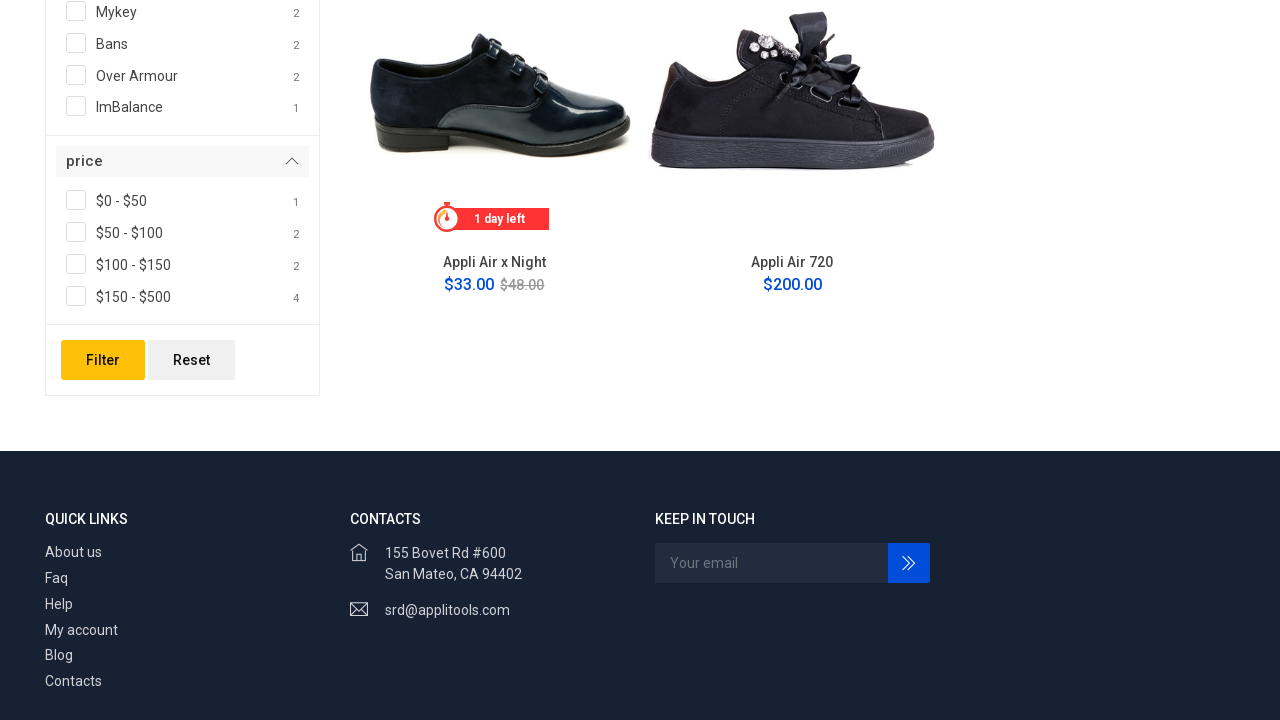

Verified 2 product images are displayed after filtering
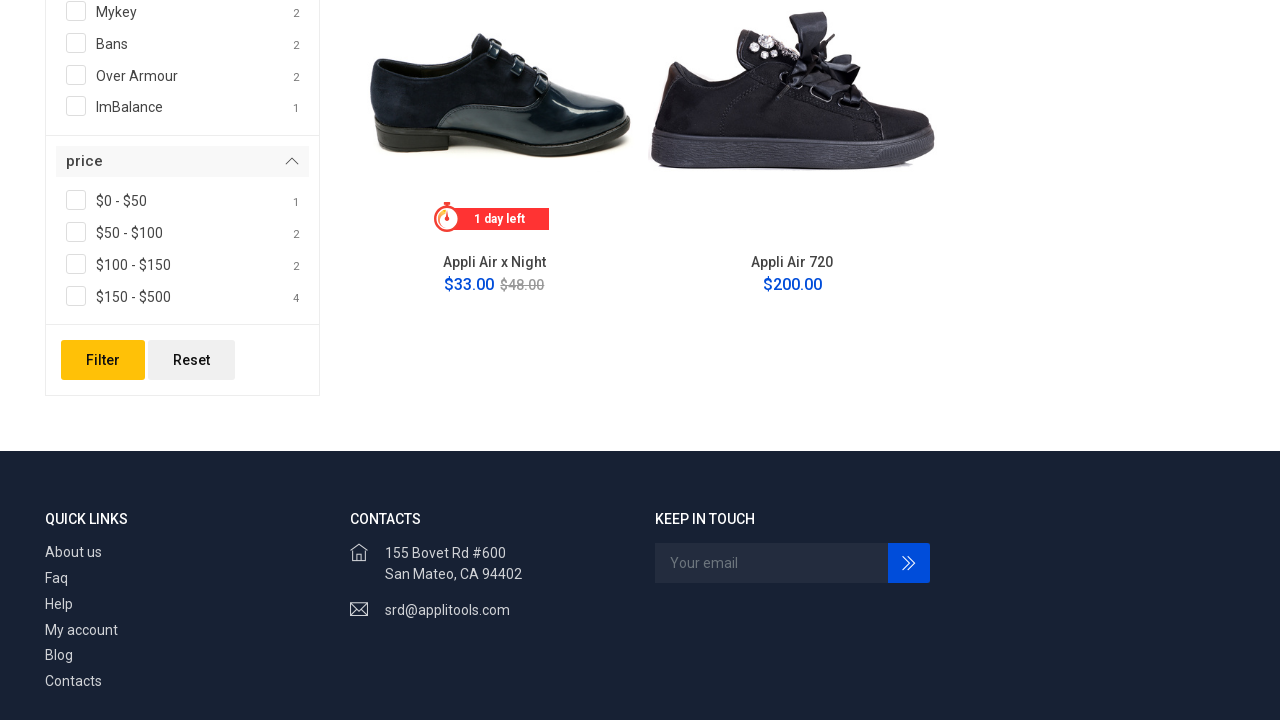

Verified header menu contains 5 items
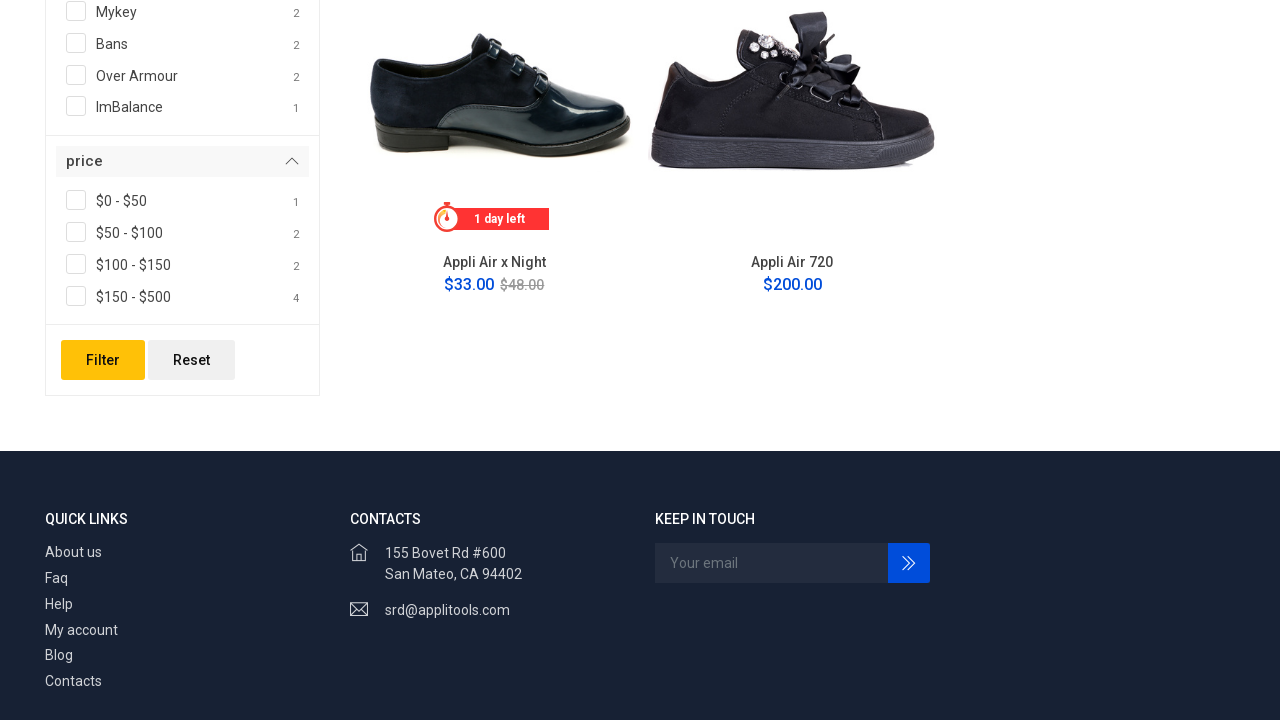

Verified footer contains 13 elements
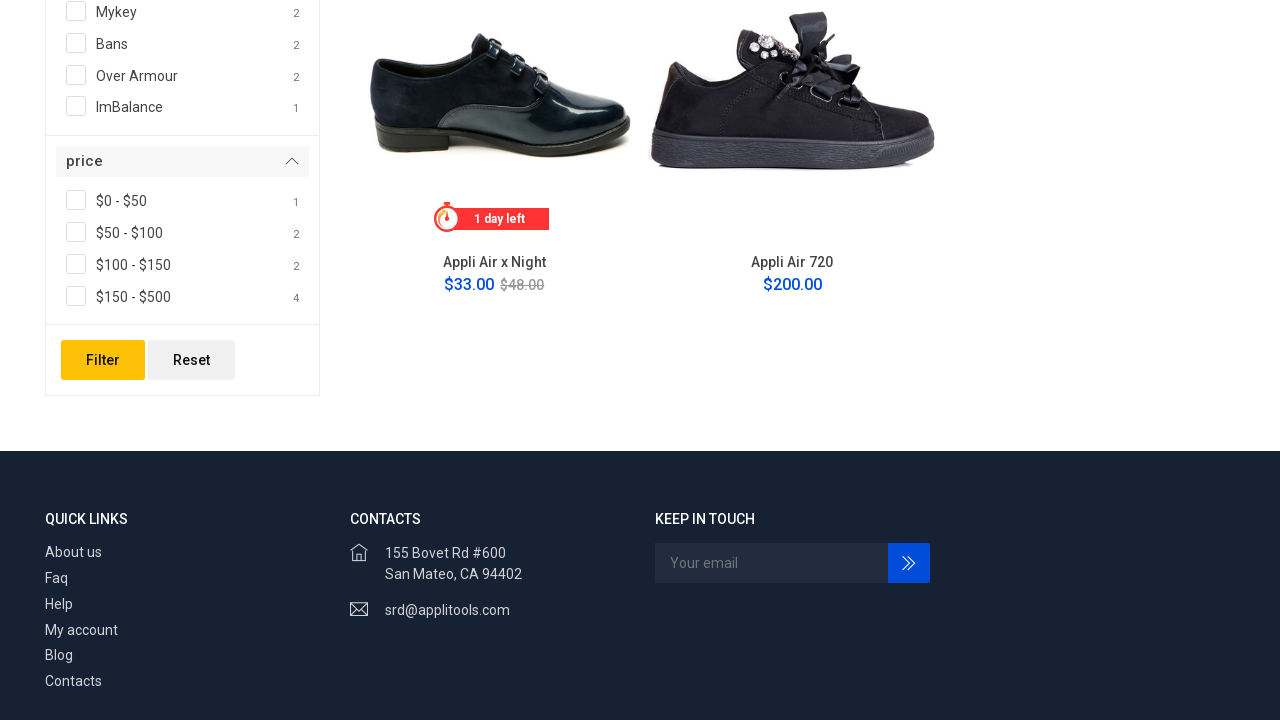

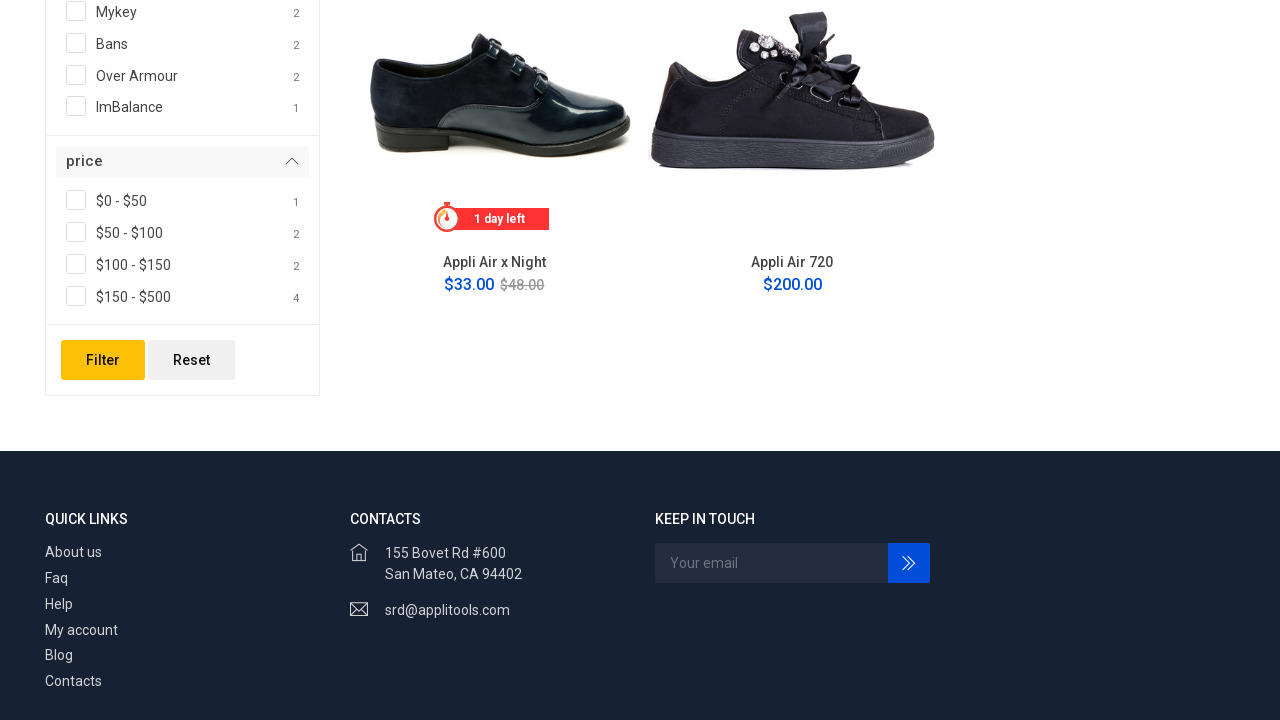